Tests jQuery UI sortable functionality by dragging and dropping list items to reorder them

Starting URL: https://jqueryui.com/sortable/

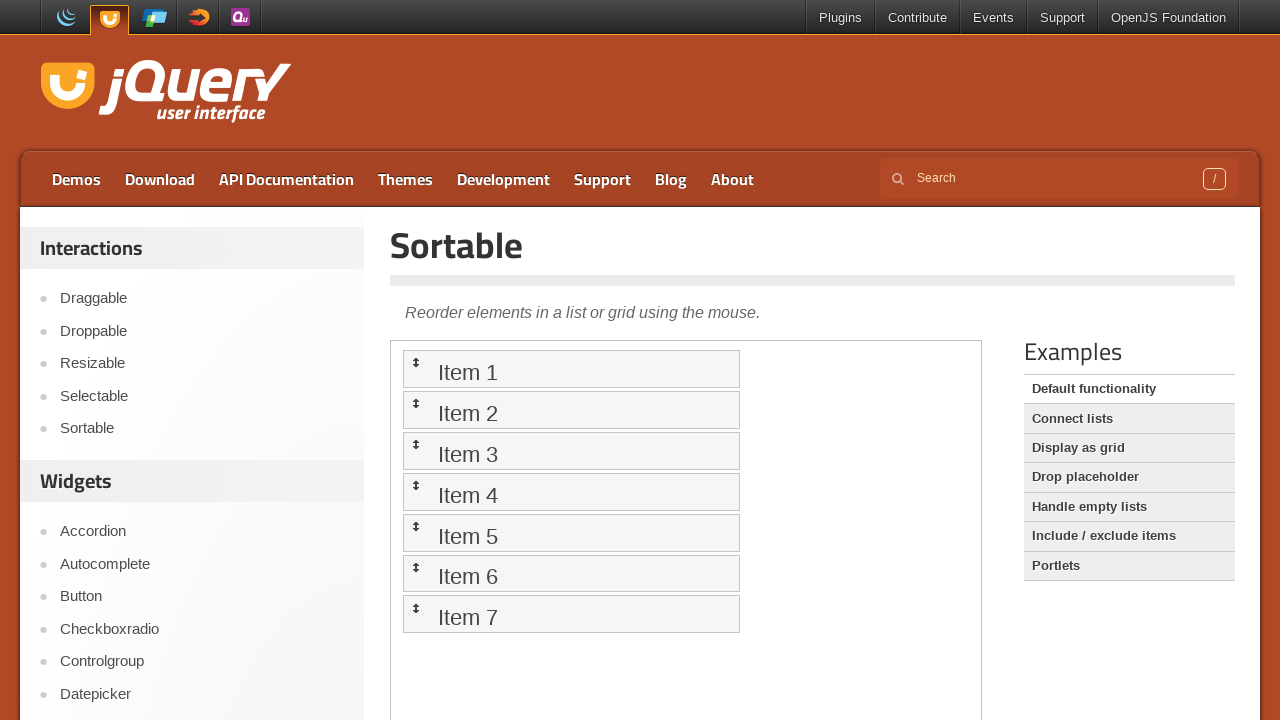

Located and switched to the demo iframe
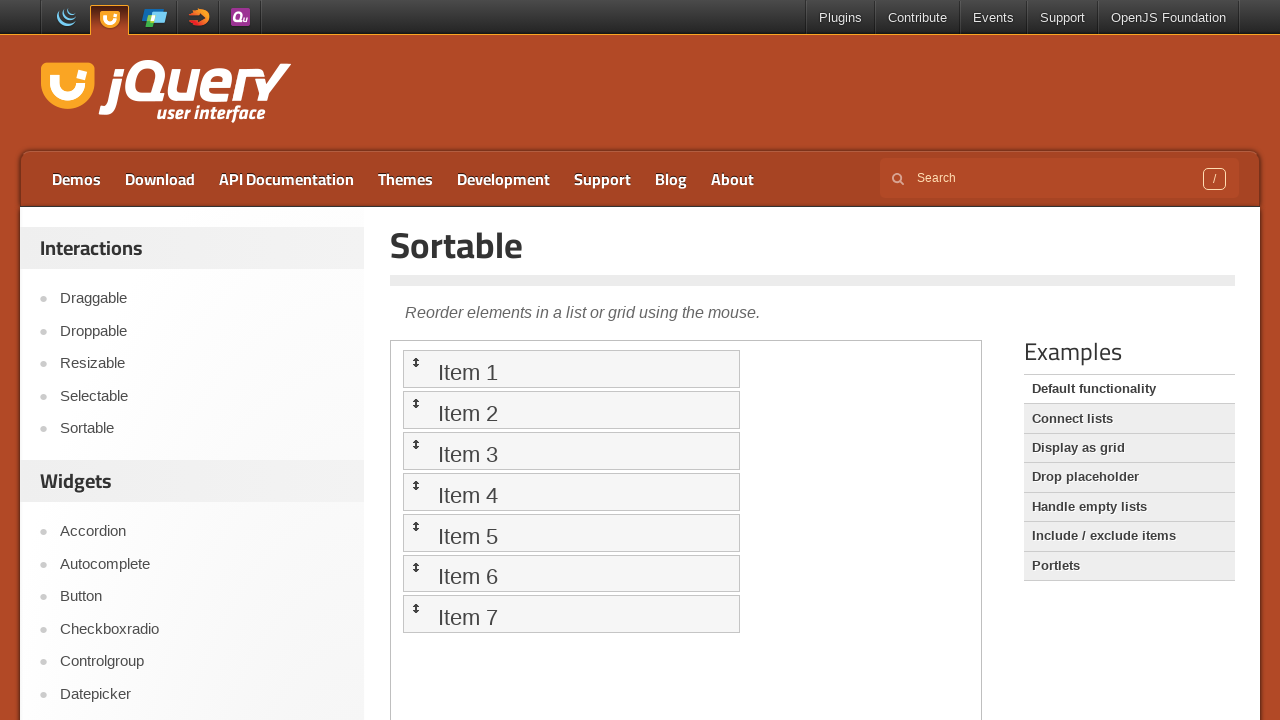

Located Item 5 in the sortable list
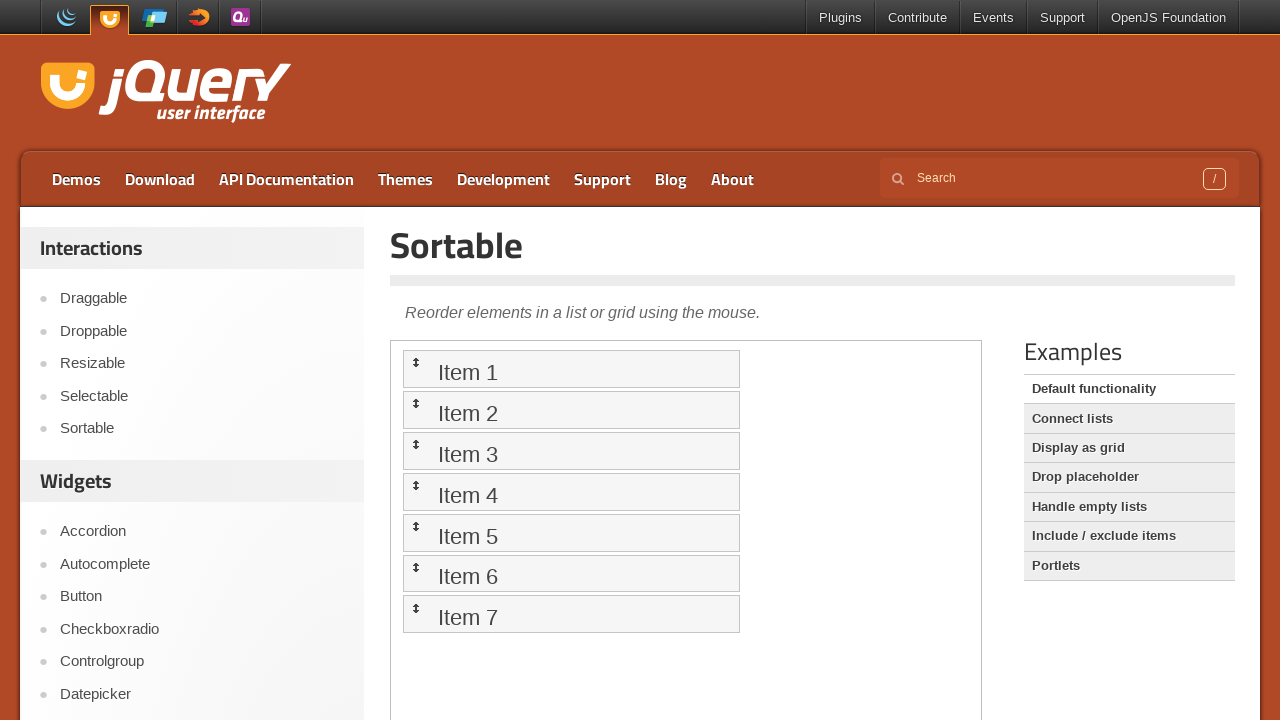

Located Item 2 in the sortable list
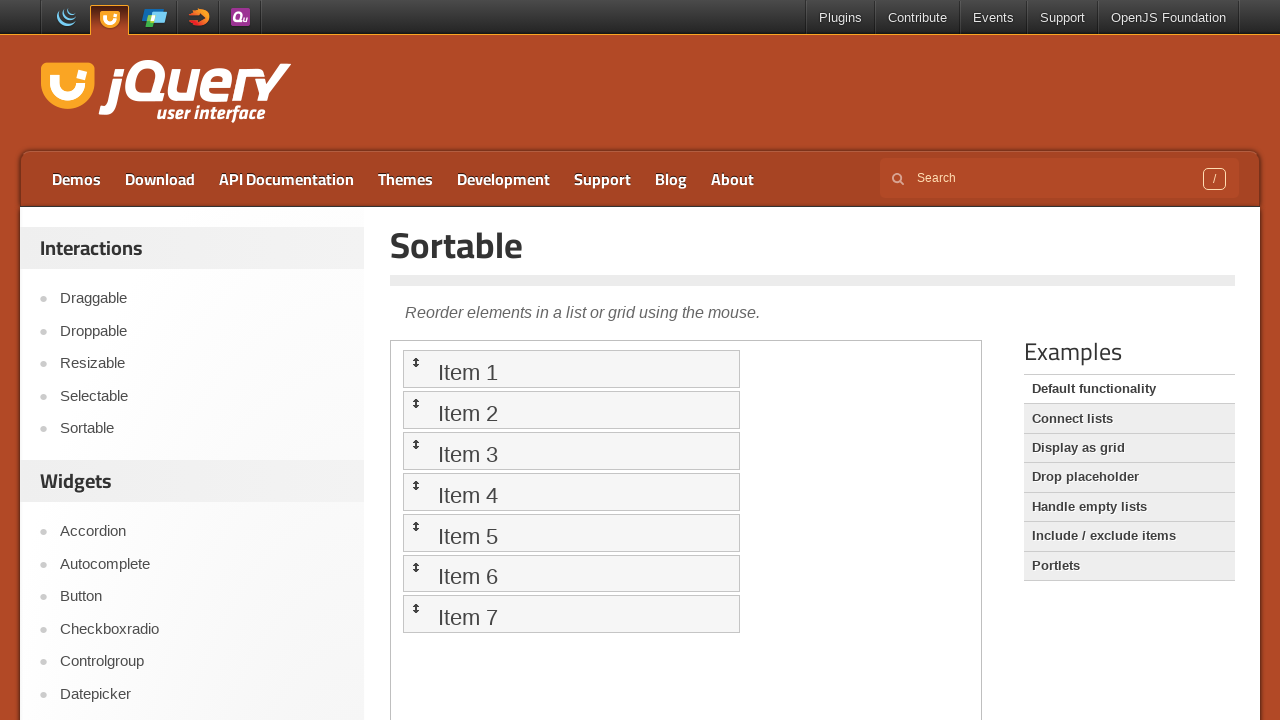

Dragged Item 5 to Item 2 position to reorder list at (571, 410)
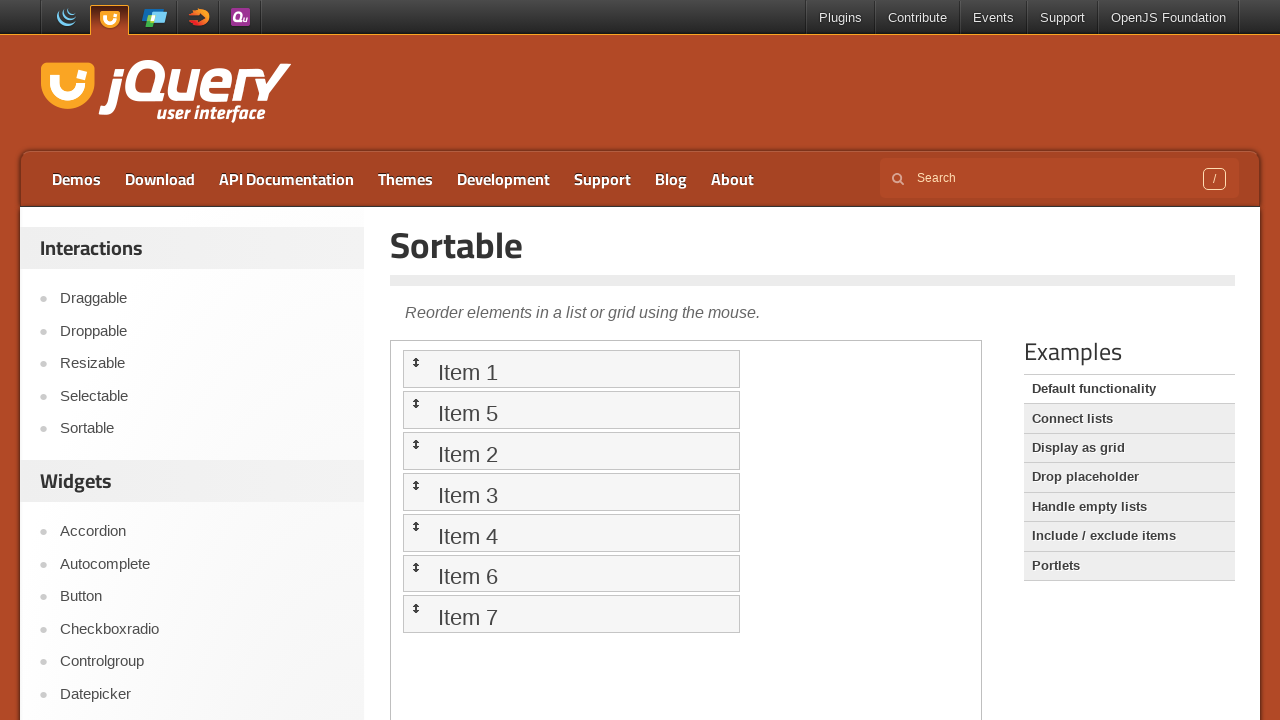

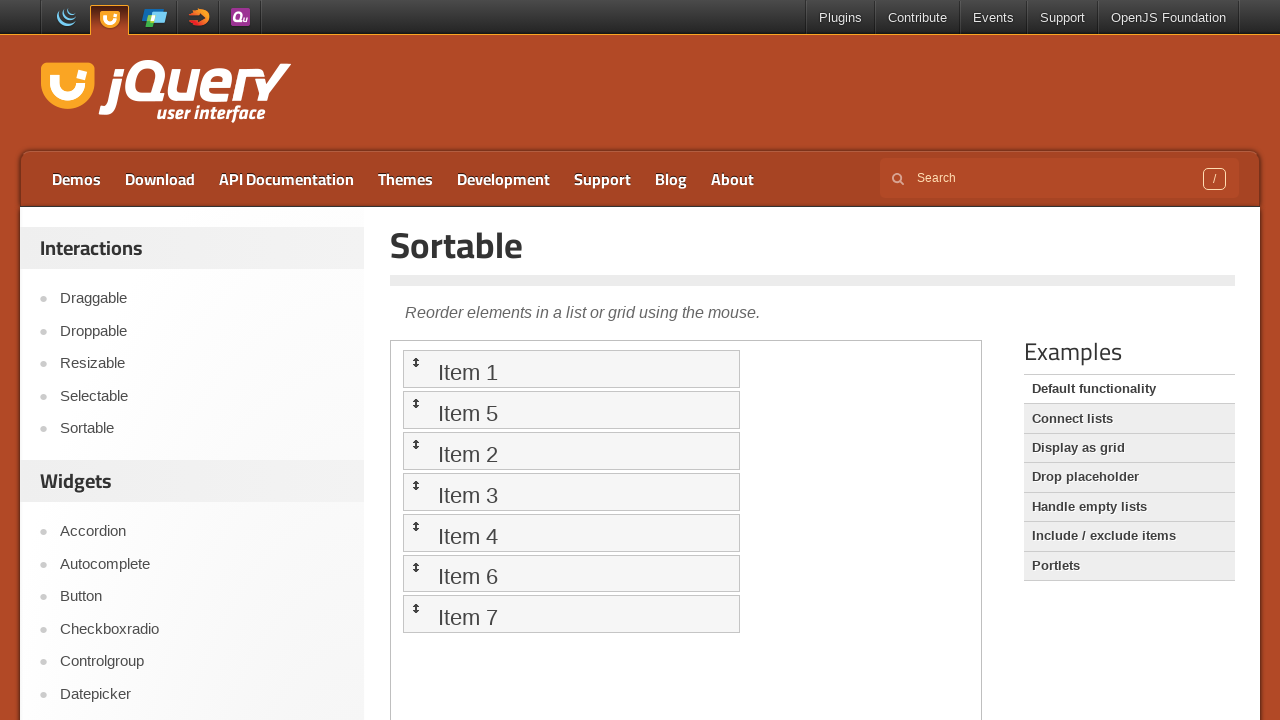